Navigates to the DemoQA text-box page and verifies that the submit button element exists on the page by locating it by its ID.

Starting URL: https://demoqa.com/text-box/

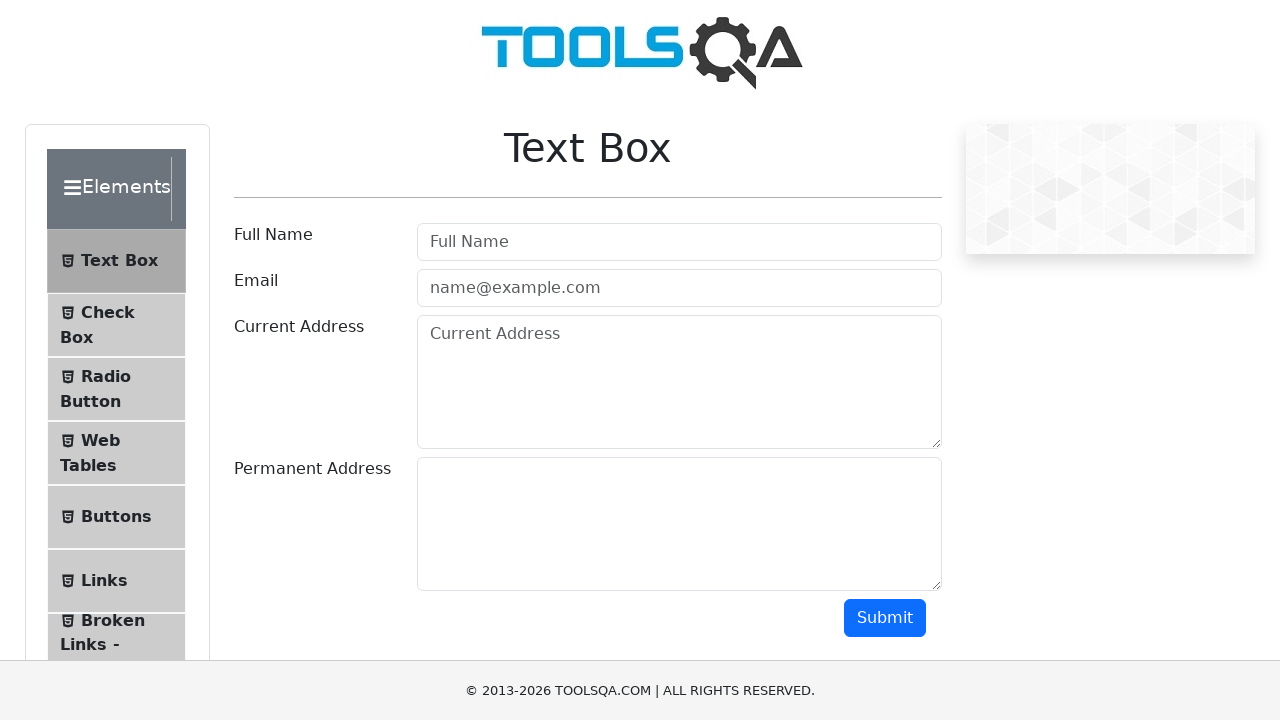

Navigated to DemoQA text-box page
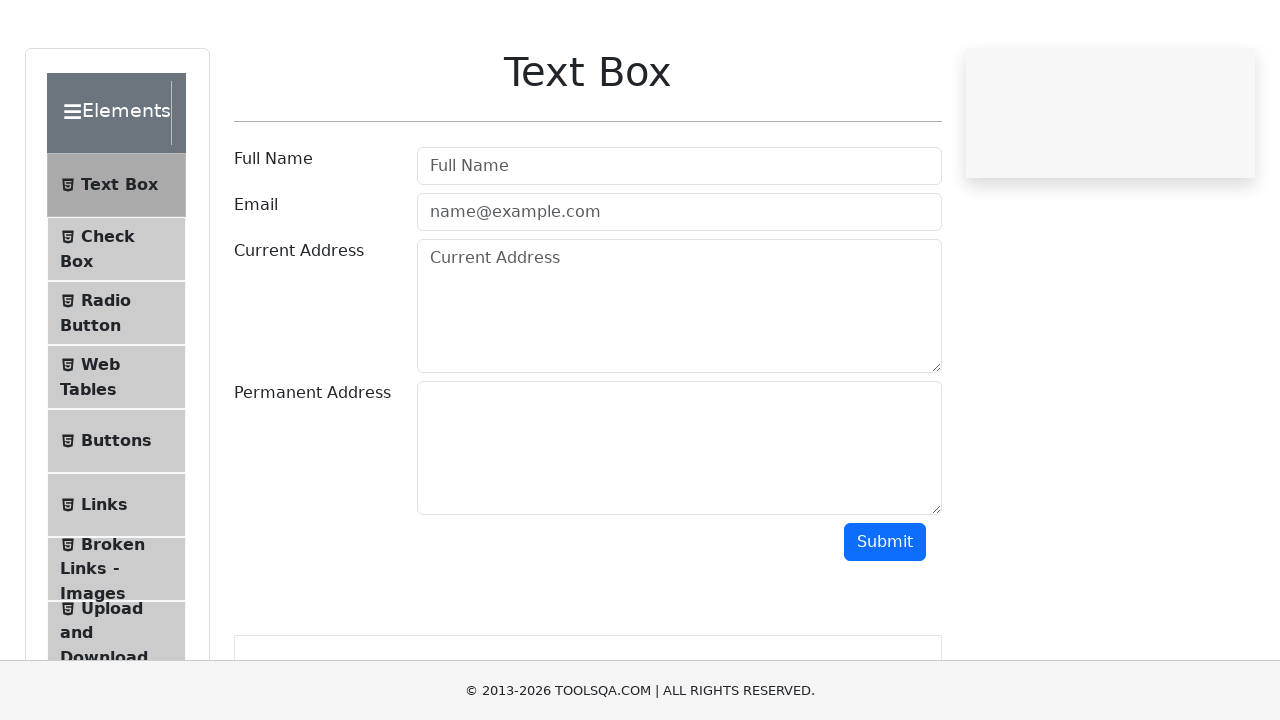

Submit button element located and waited for attachment by ID selector
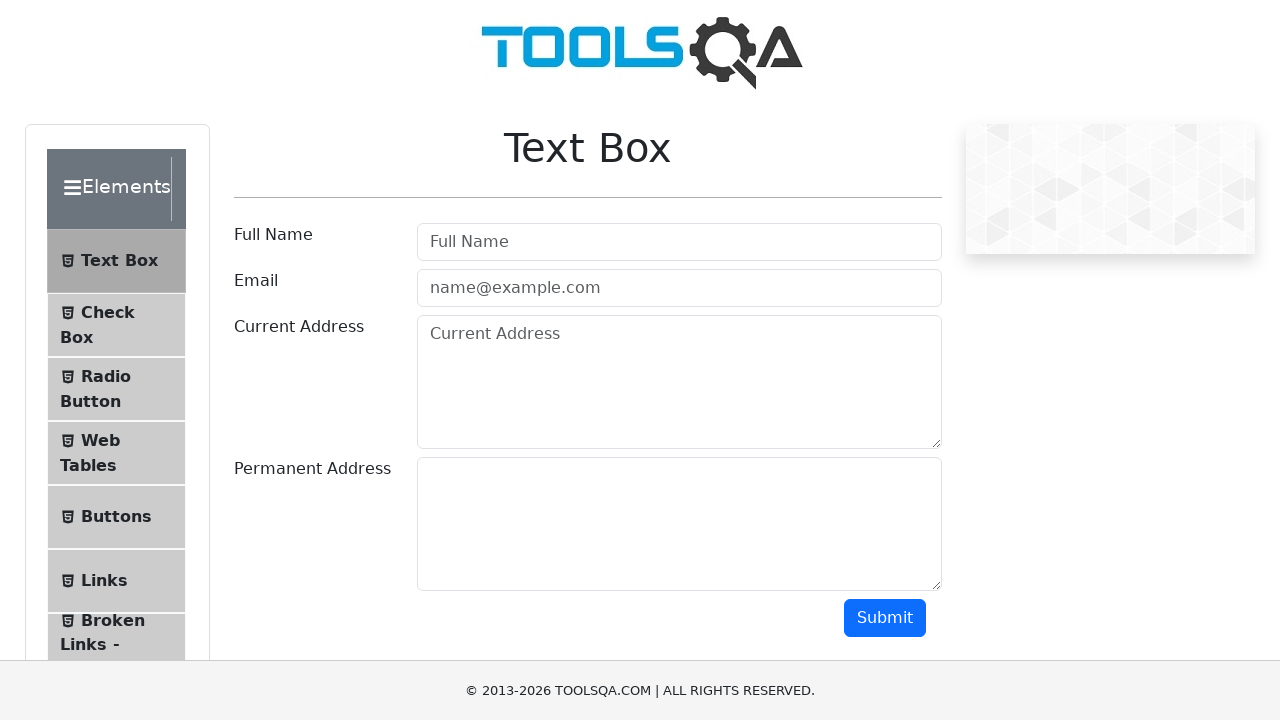

Verified submit button element exists on the page
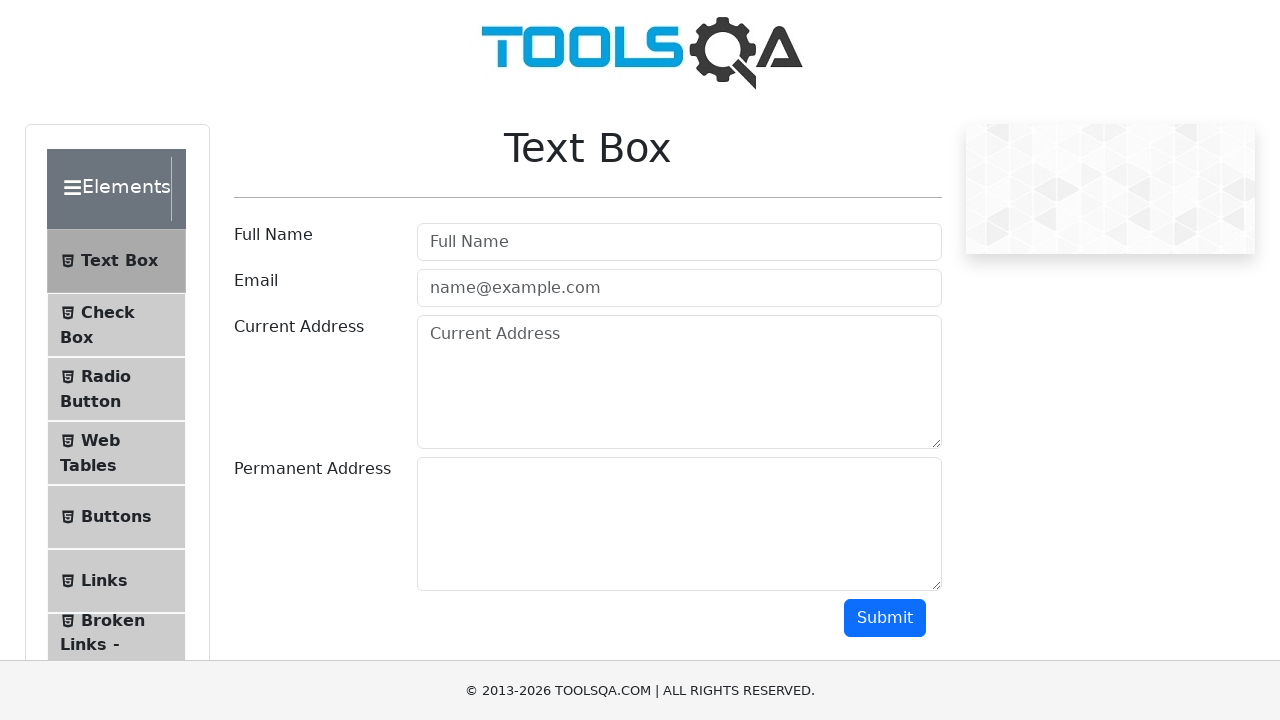

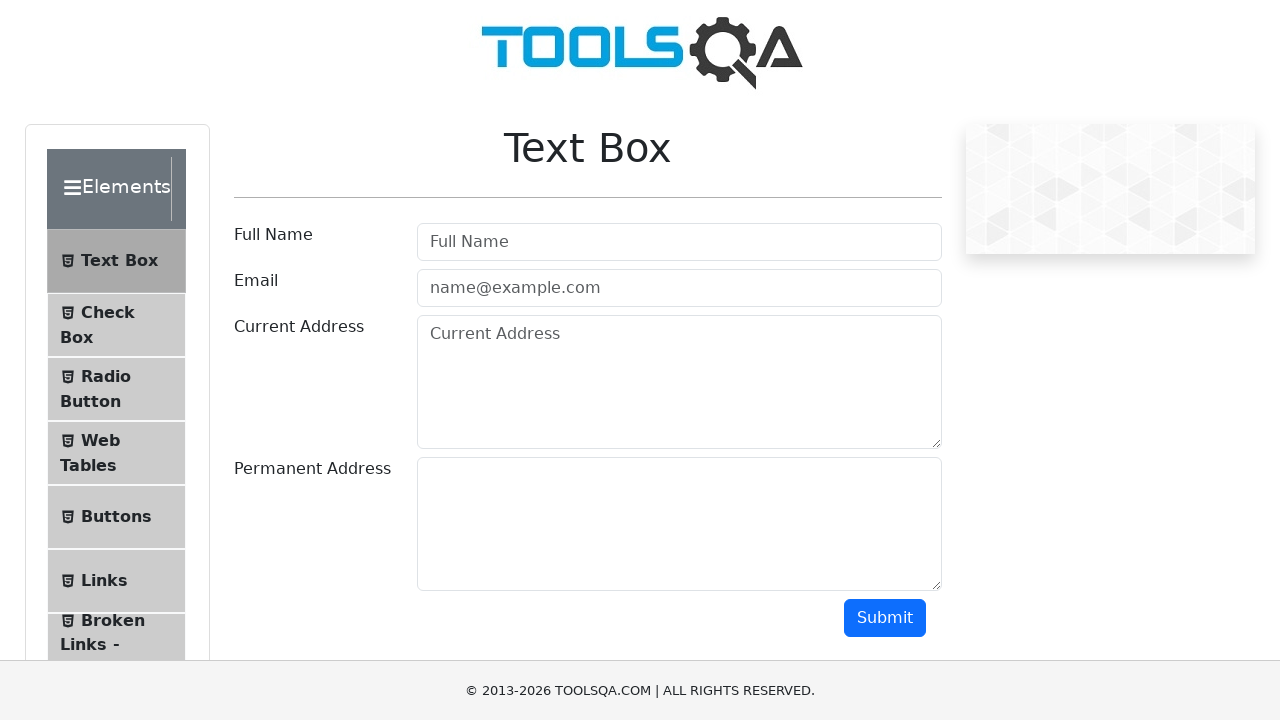